Tests the mouse hover functionality on SpiceJet website by hovering over the "Add-ons" menu and clicking on the "Senior Citizen Discount" option from the dropdown

Starting URL: https://www.spicejet.com/

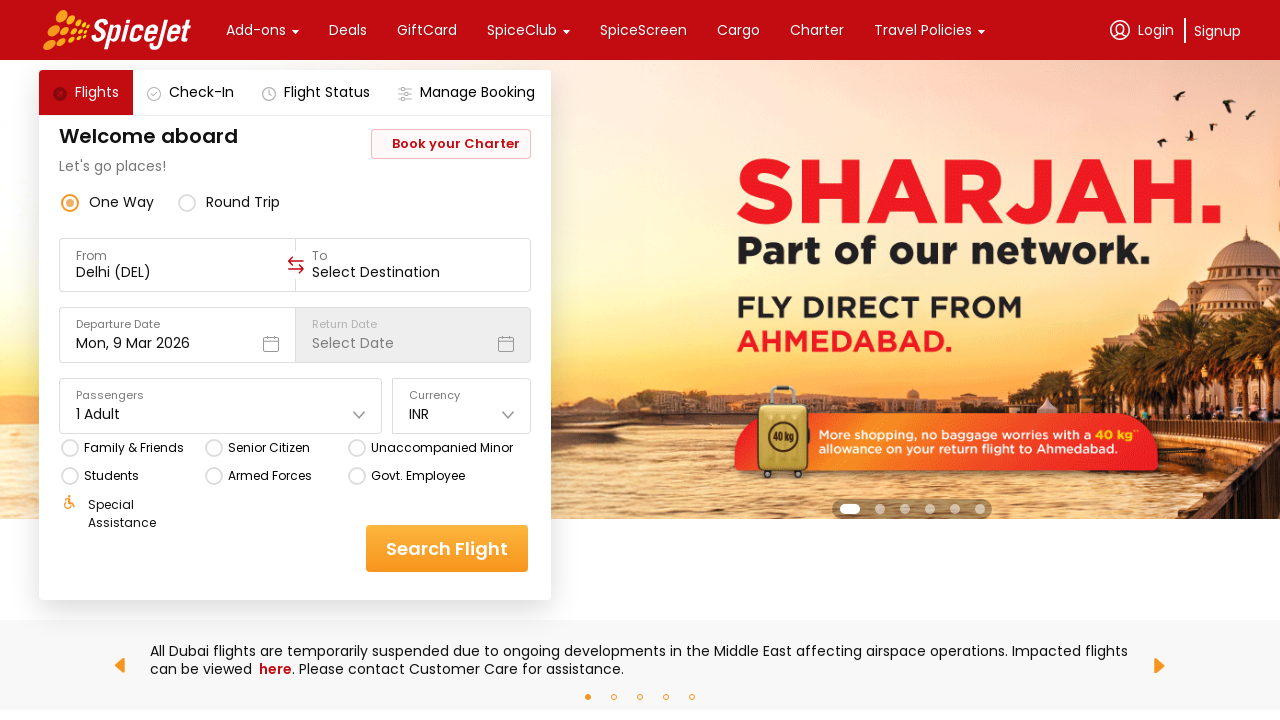

Hovered over the Add-ons menu to reveal dropdown at (256, 30) on //div[text()="Add-ons"]
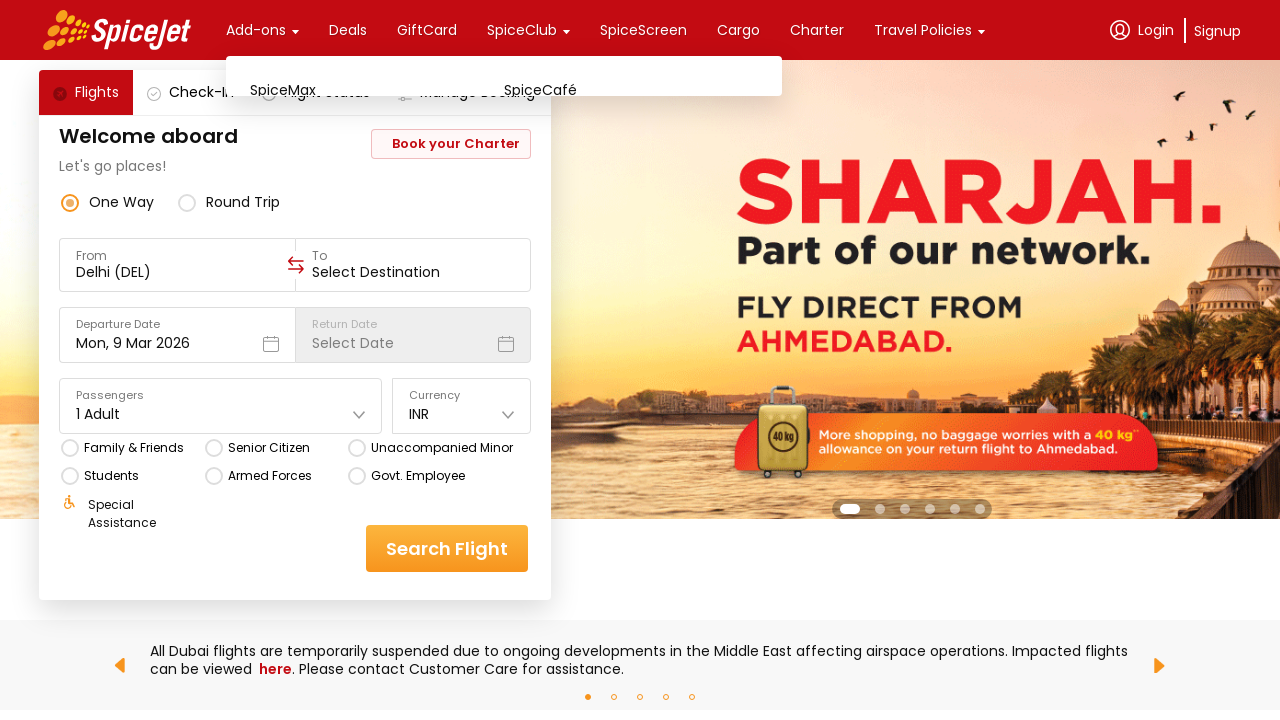

Waited for dropdown menu to appear
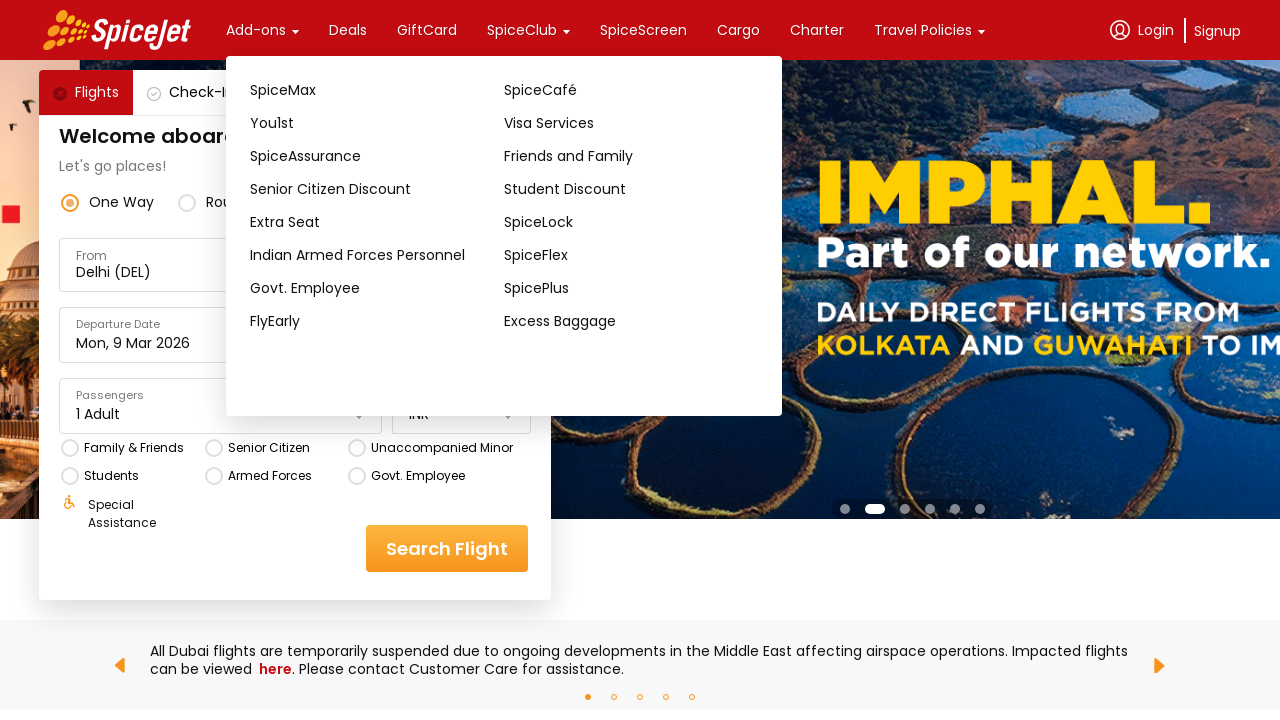

Clicked on Senior Citizen Discount option from dropdown at (377, 189) on //div[contains(text(),"Senior Citizen Discount")]
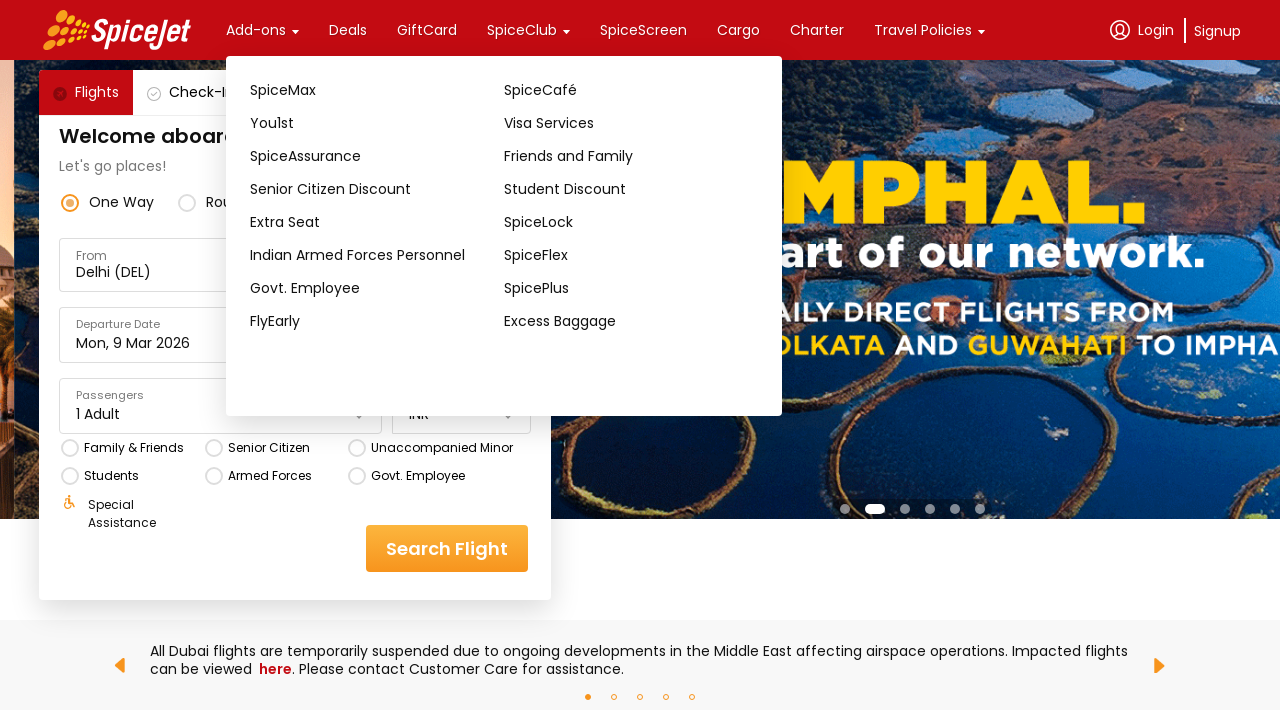

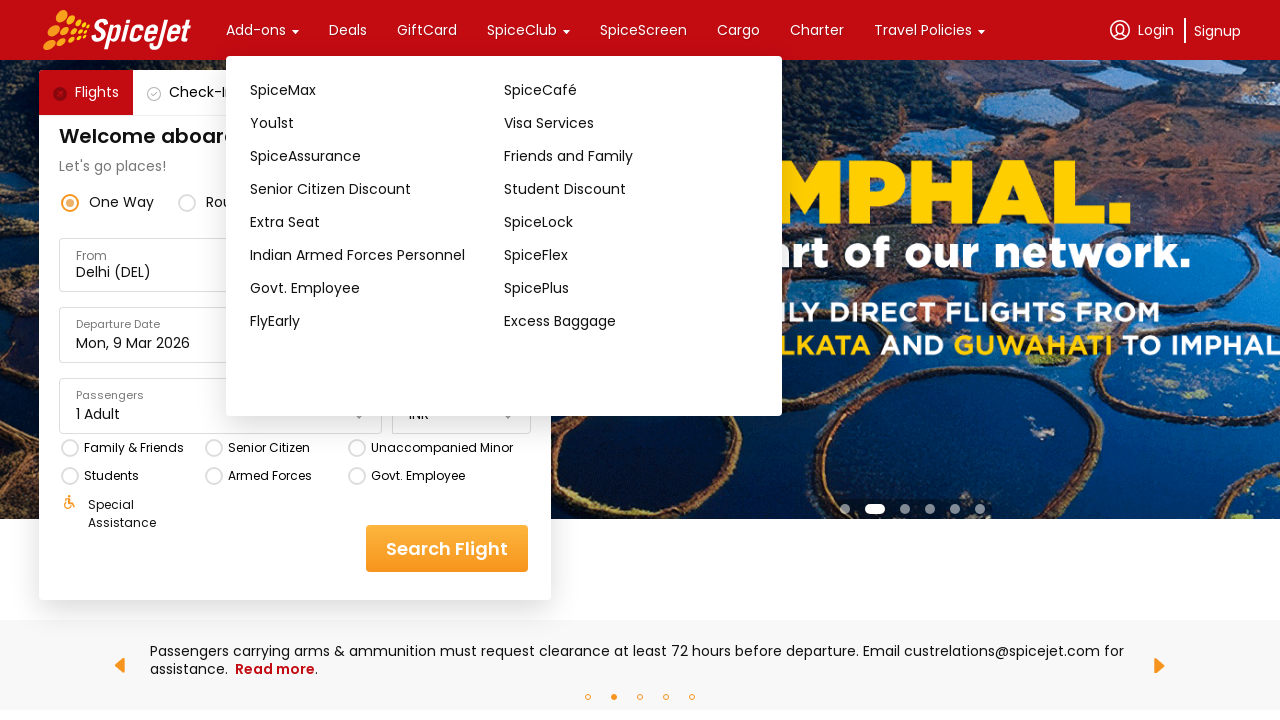